Tests range slider field by setting a value

Starting URL: https://www.selenium.dev/selenium/web/web-form.html

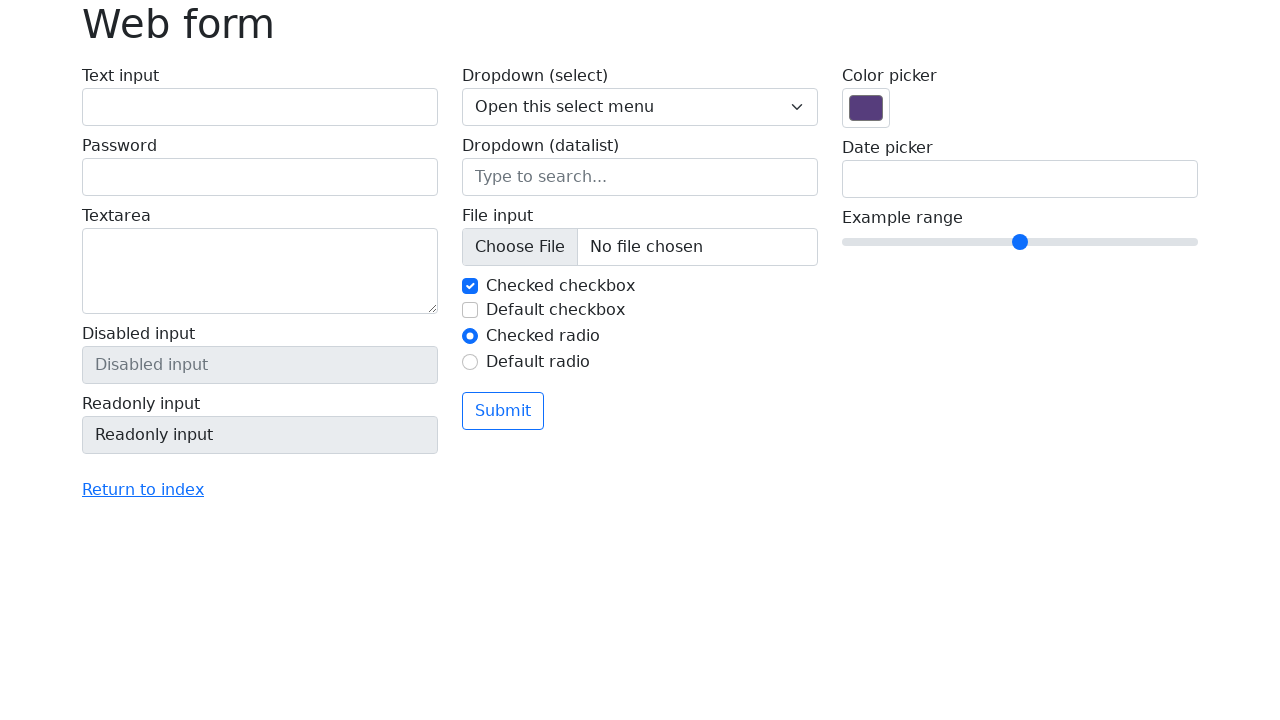

Set range field value to 10 on [name='my-range']
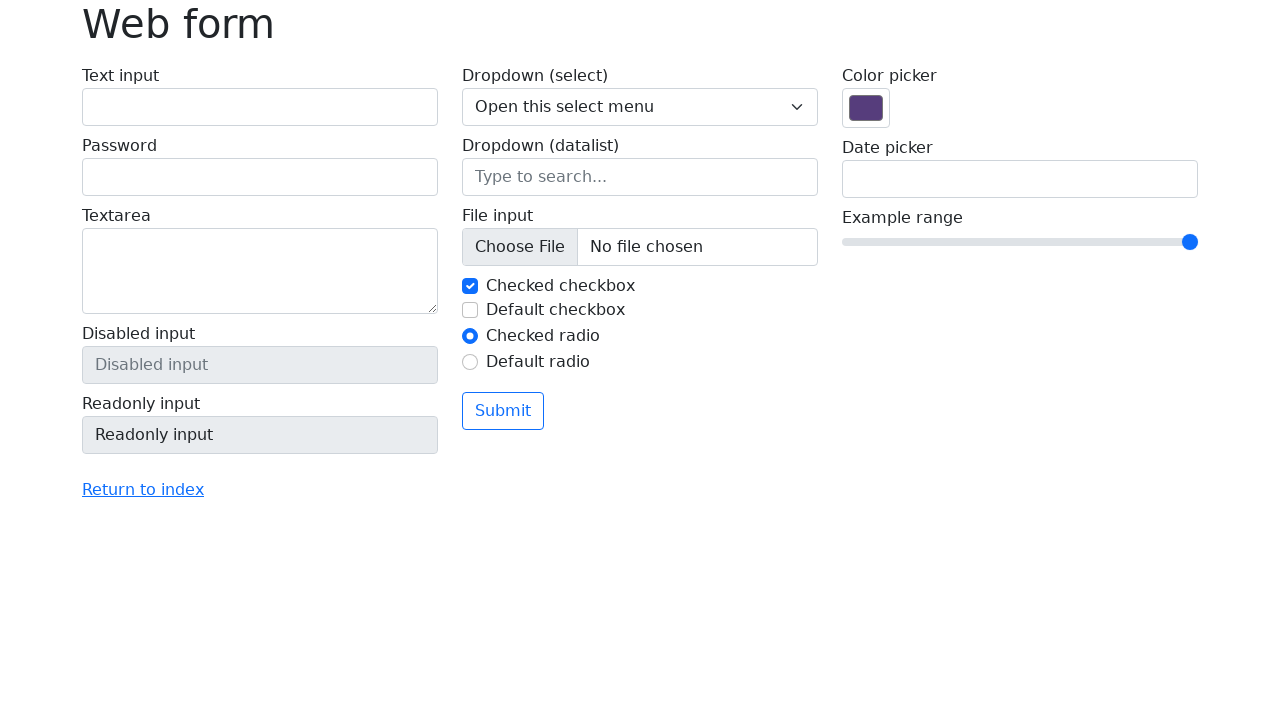

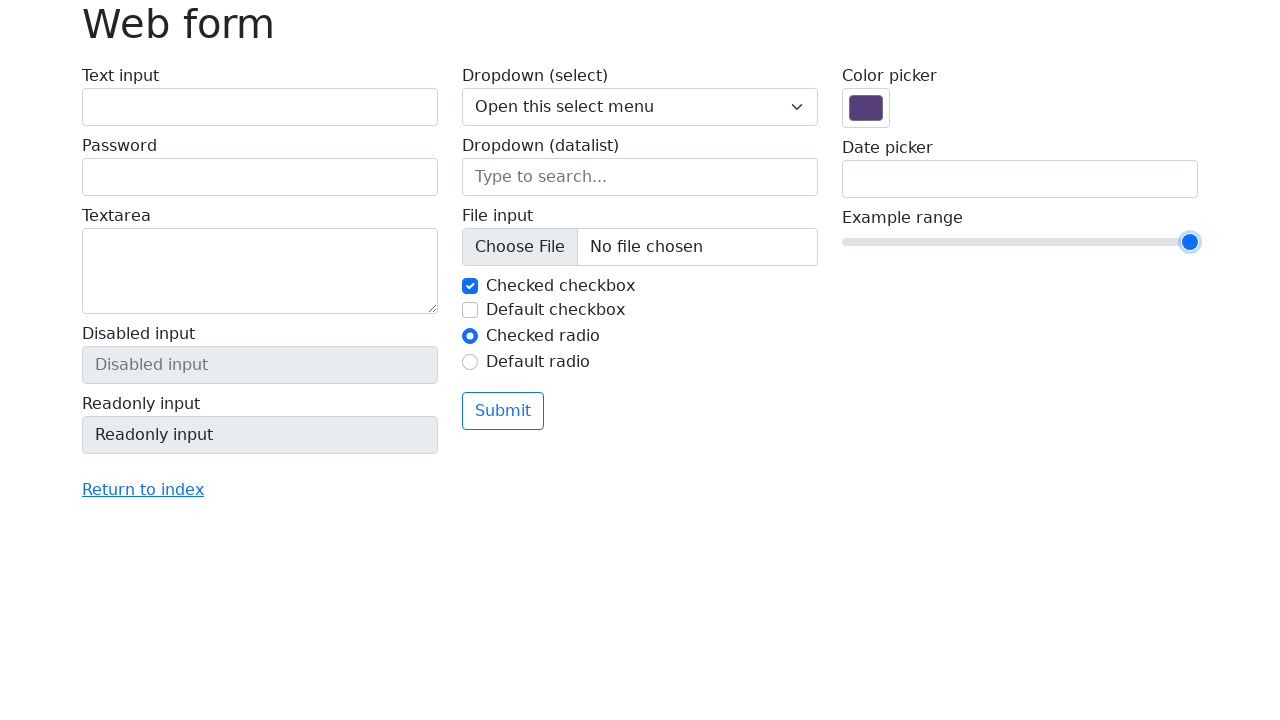